Tests search functionality by navigating to the search page, entering "Kotlin" as a search term, and verifying the search results contain a link to Kotlin.

Starting URL: https://www.99-bottles-of-beer.net/

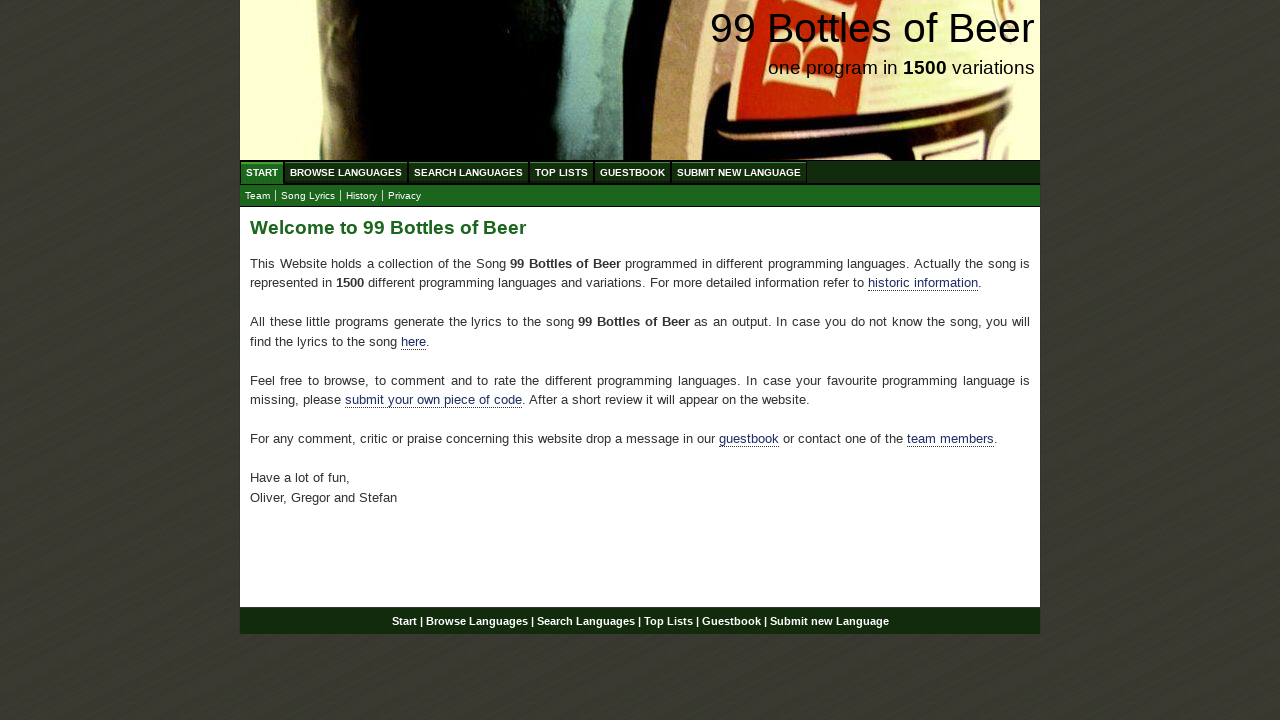

Clicked on Search link at (468, 172) on a[href='/search.html']
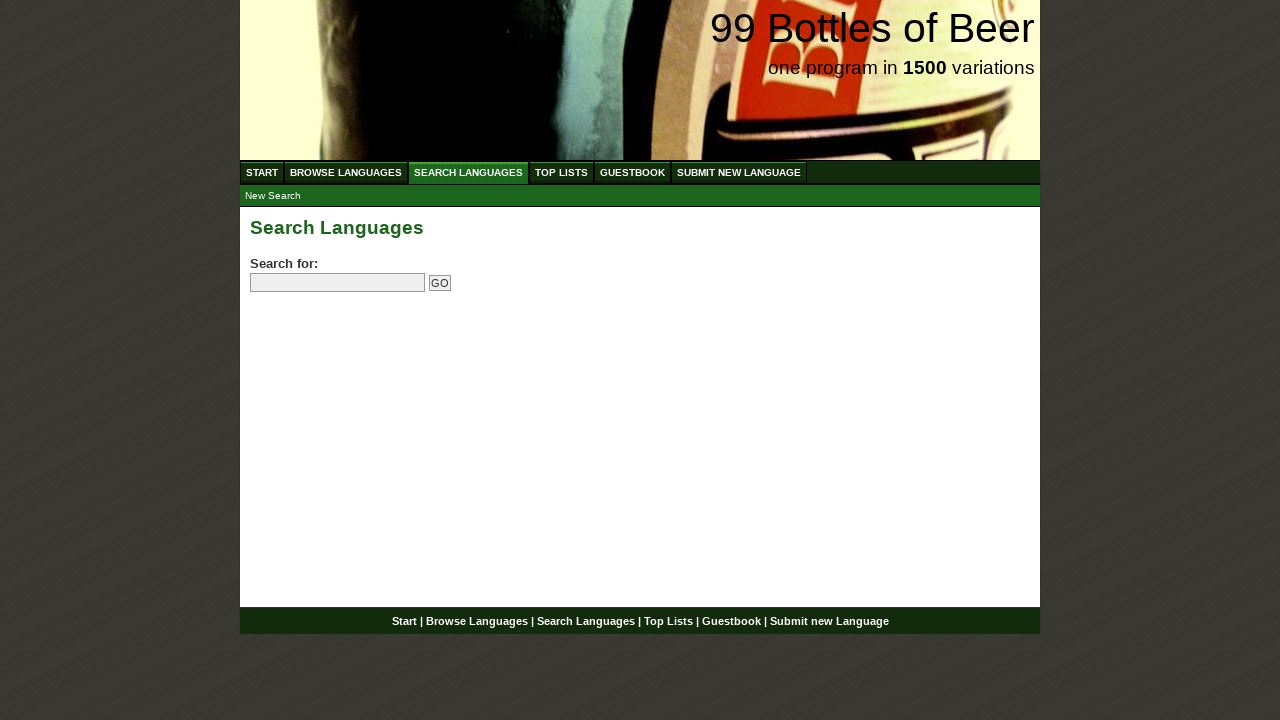

Filled search field with 'Kotlin' on input[name='search']
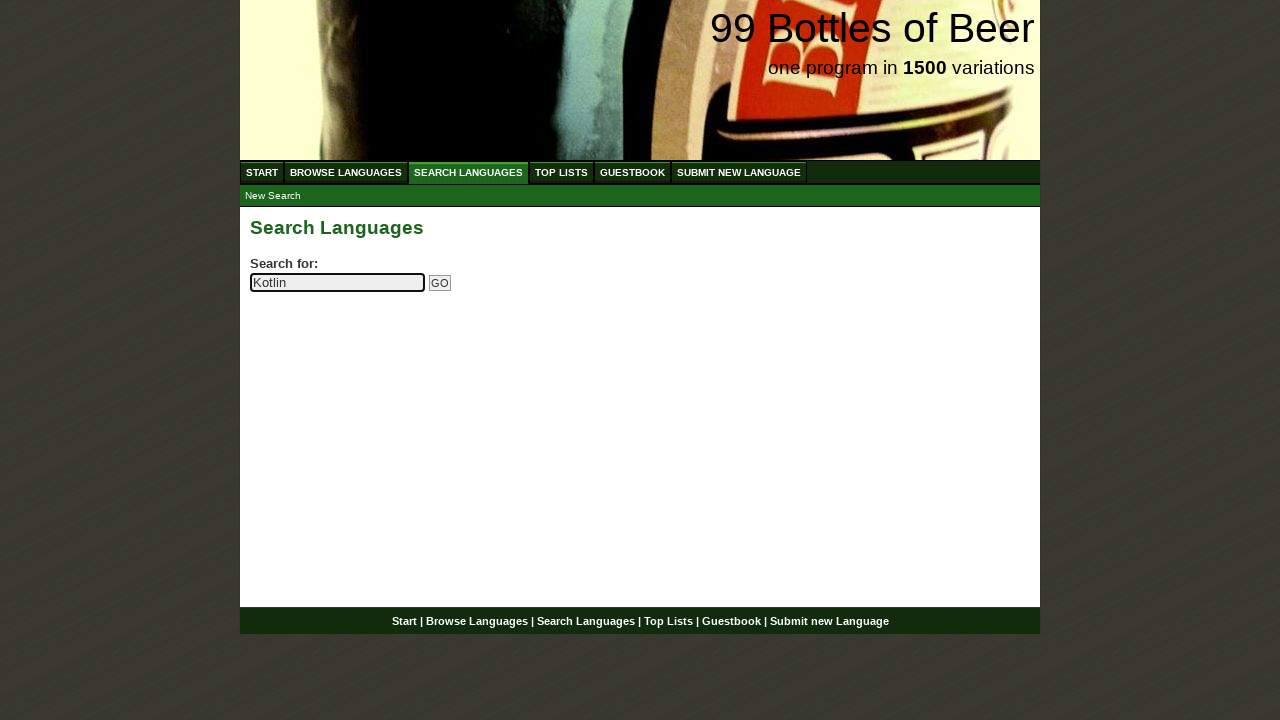

Clicked submit button to search for Kotlin at (440, 283) on input[name='submitsearch']
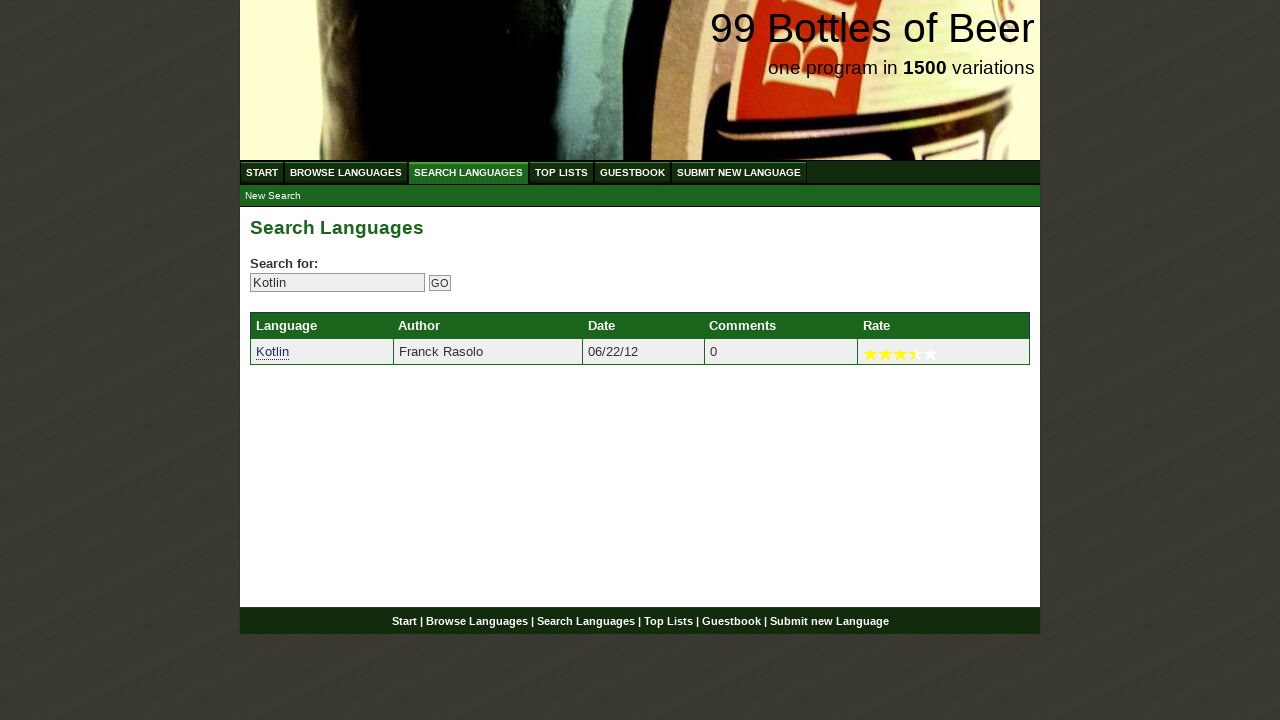

Verified Kotlin link appears in search results
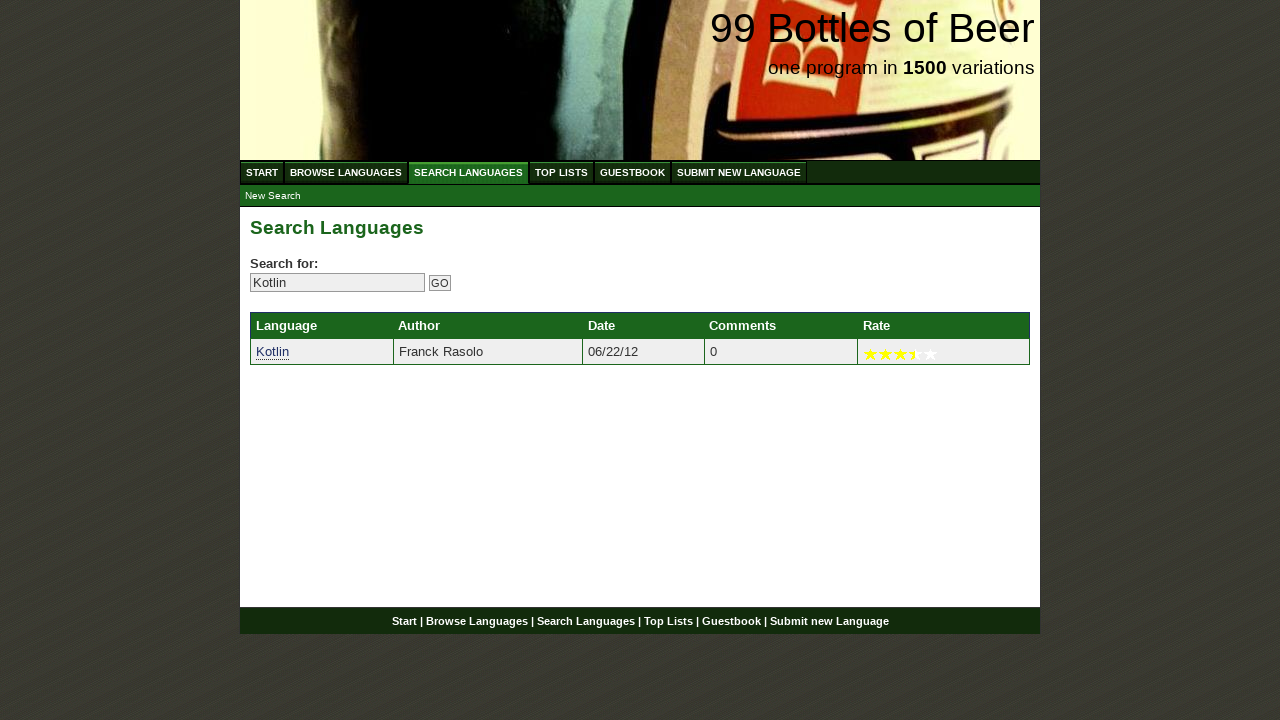

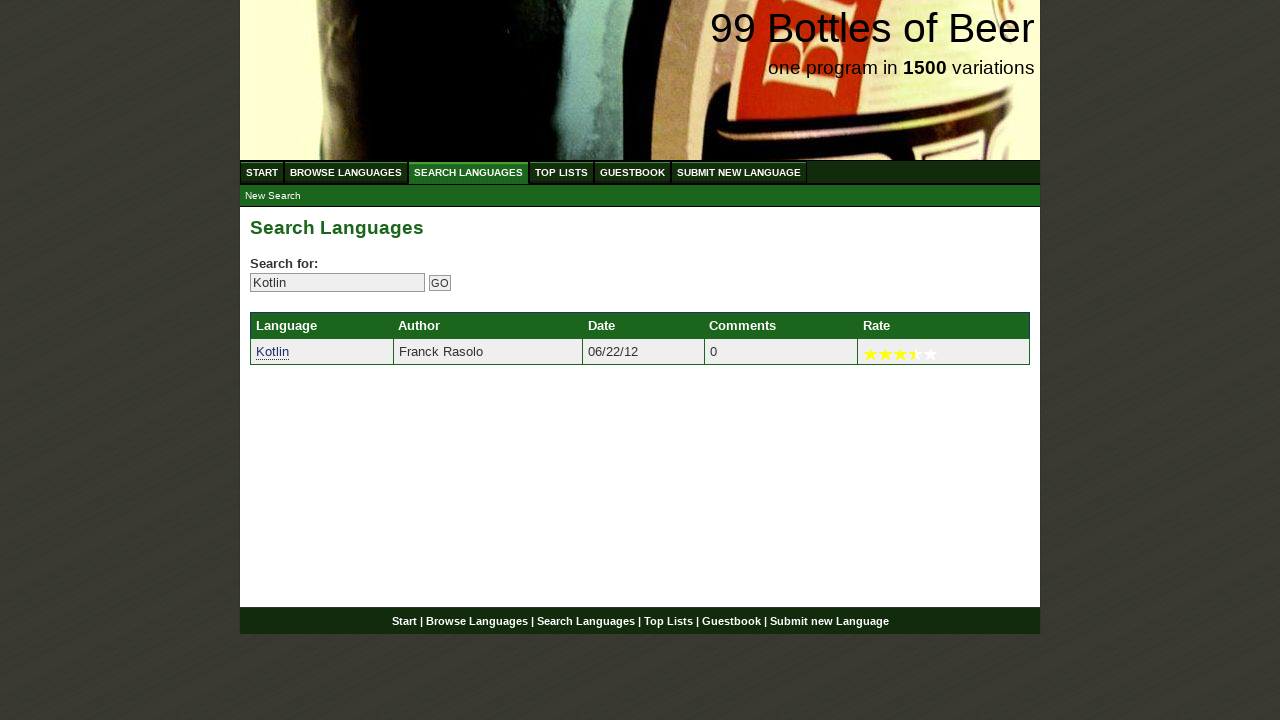